Tests checkbox toggling on herokuapp by clicking checkboxes to change their selection state

Starting URL: https://the-internet.herokuapp.com/checkboxes

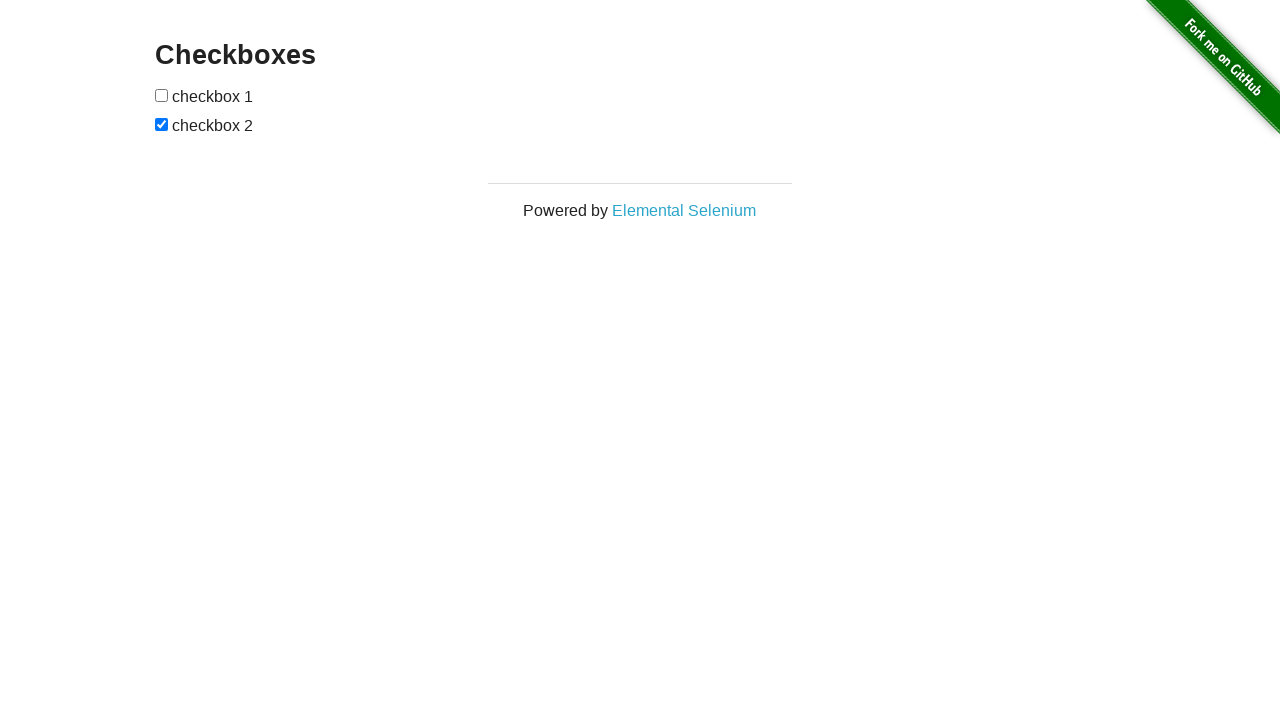

Located first checkbox element
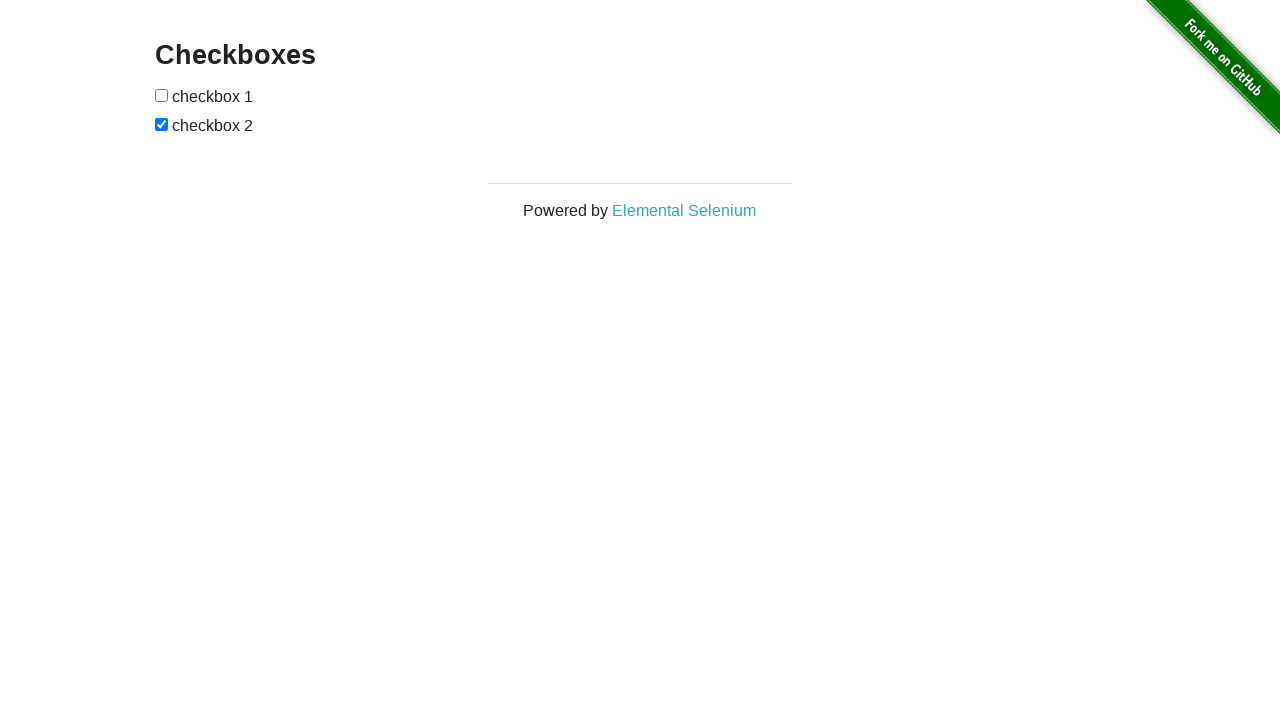

Verified first checkbox is not selected
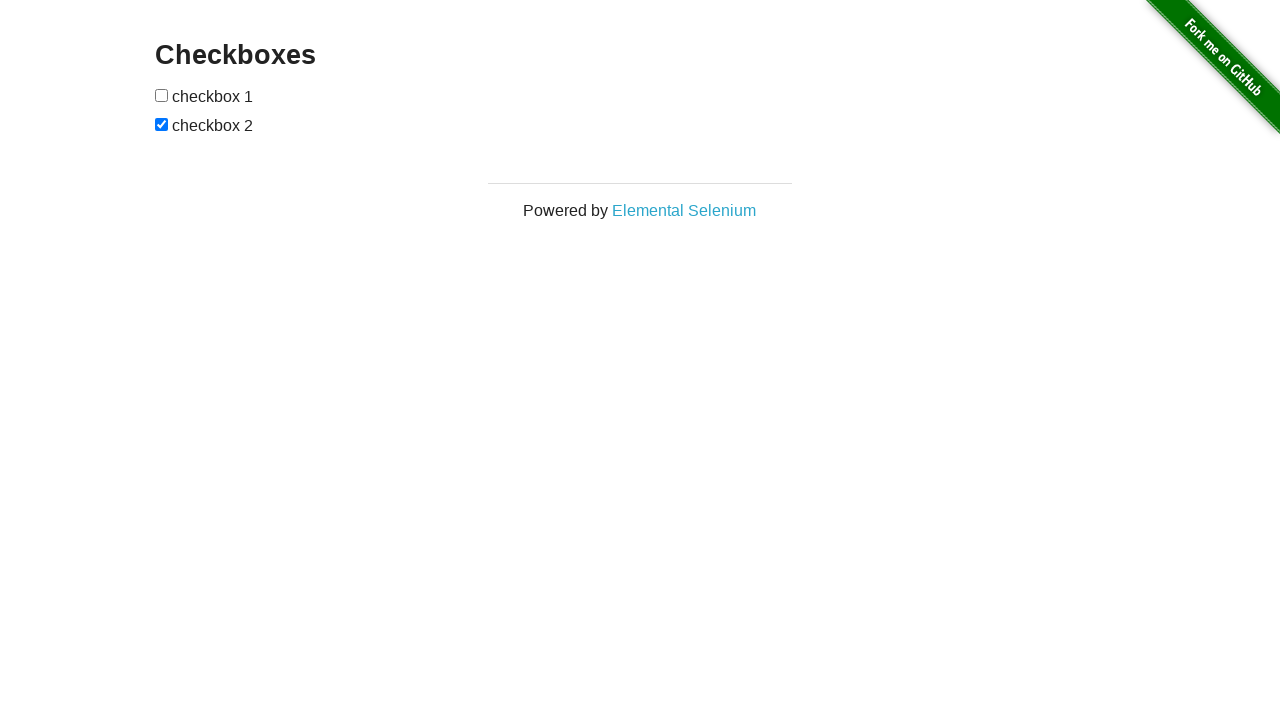

Clicked first checkbox to select it at (162, 95) on xpath=//form/input[1]
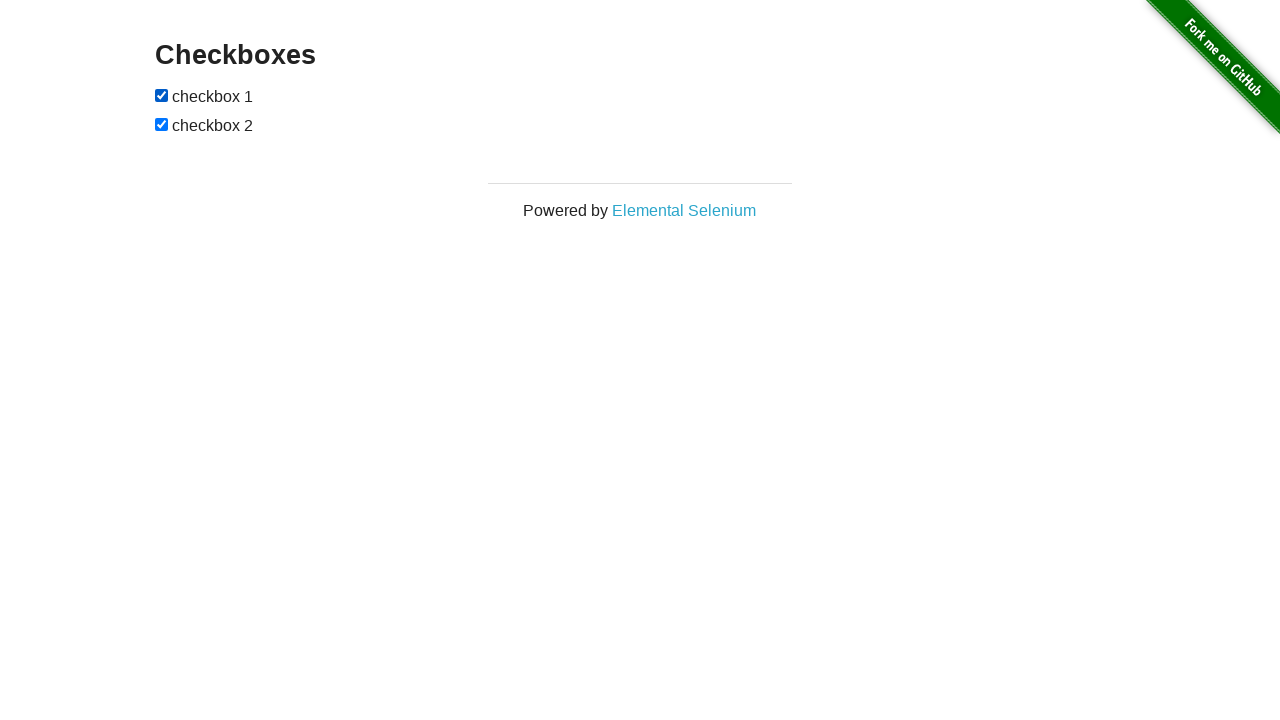

Verified first checkbox is now selected
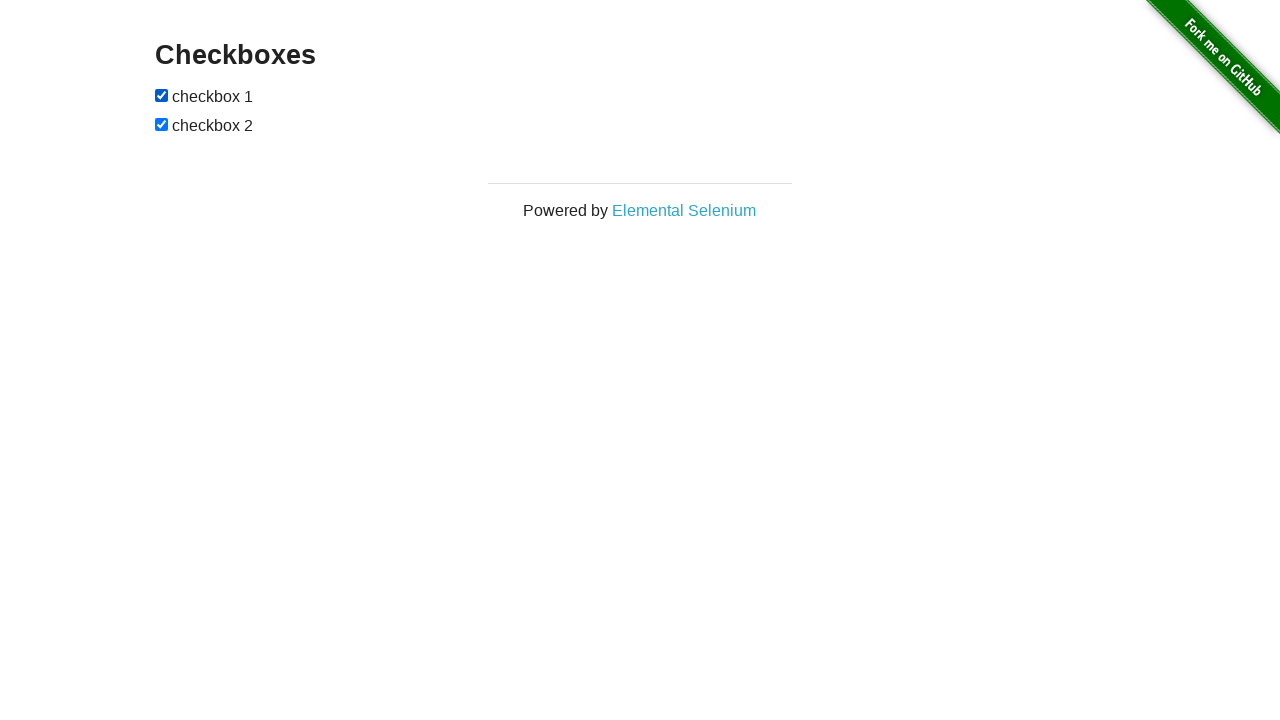

Located second checkbox element
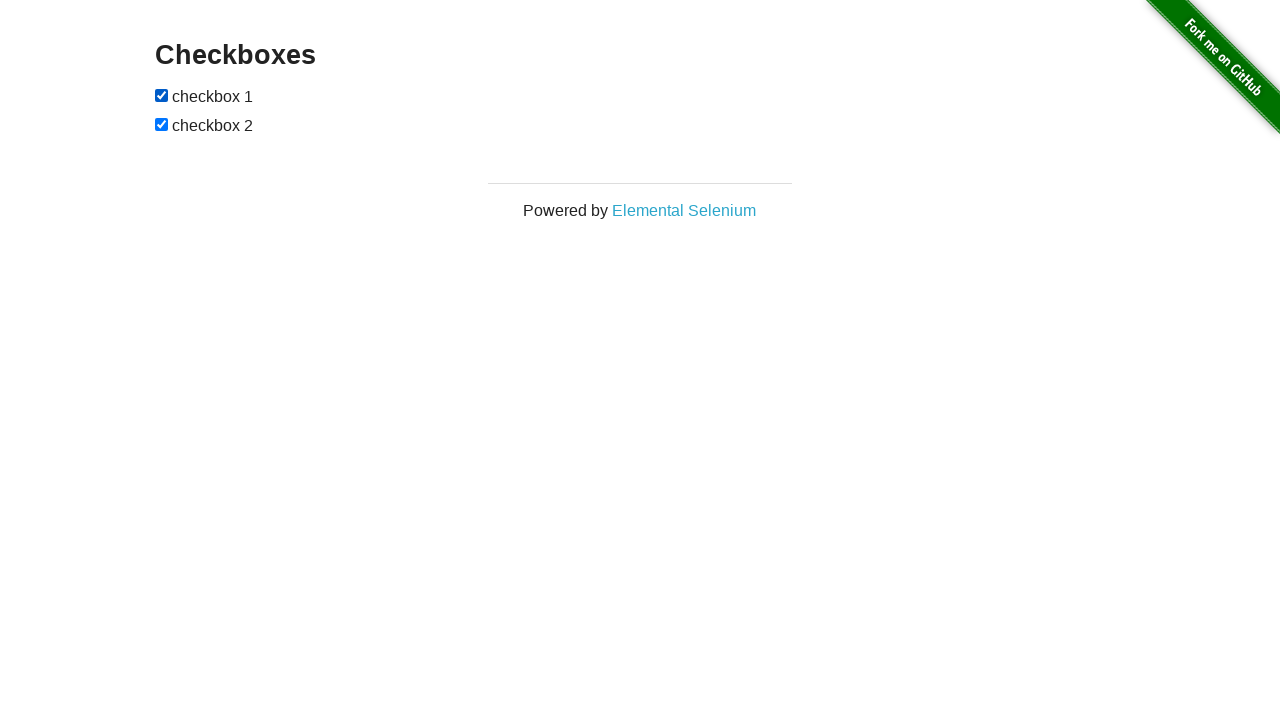

Verified second checkbox is selected
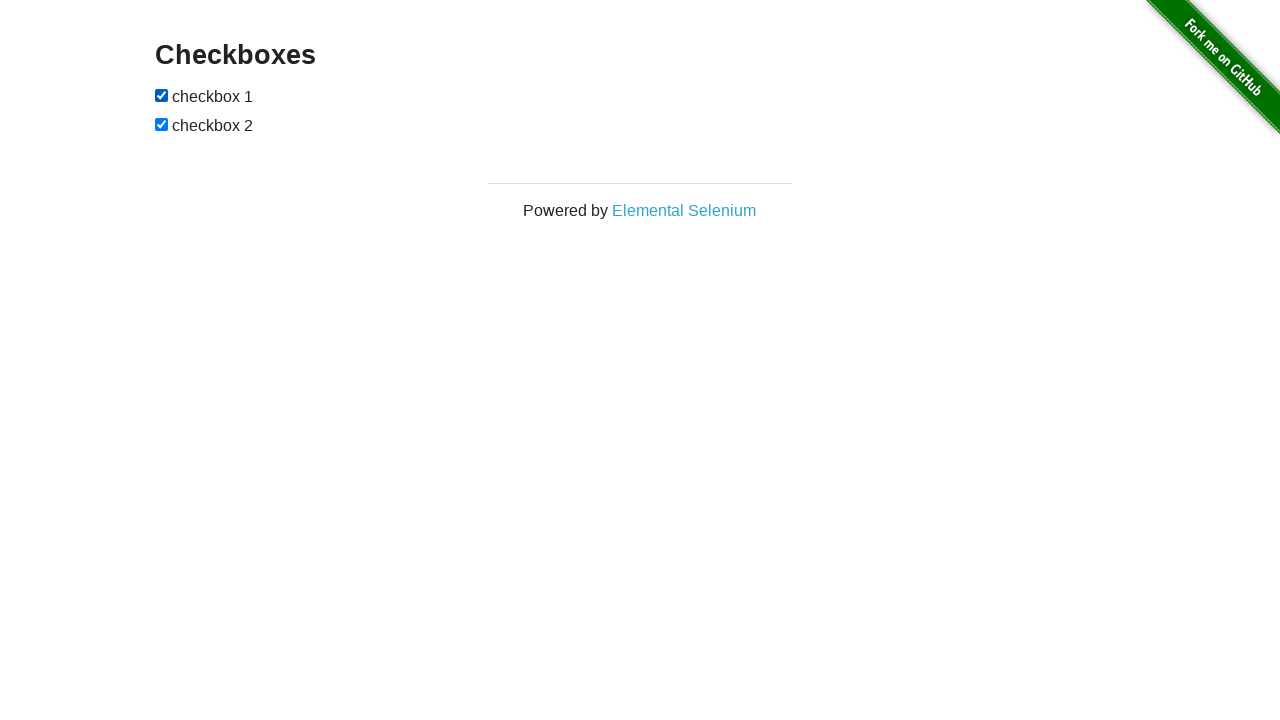

Clicked second checkbox to deselect it at (162, 124) on xpath=//form/input[2]
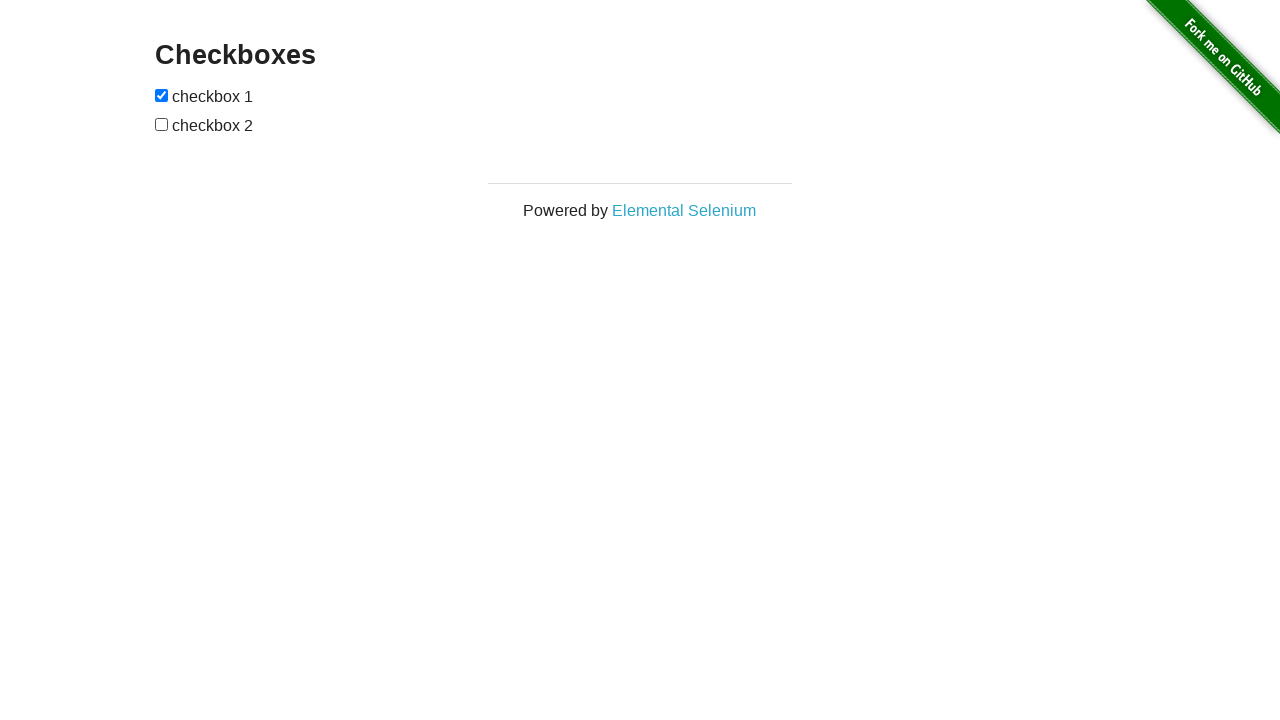

Verified second checkbox is now deselected
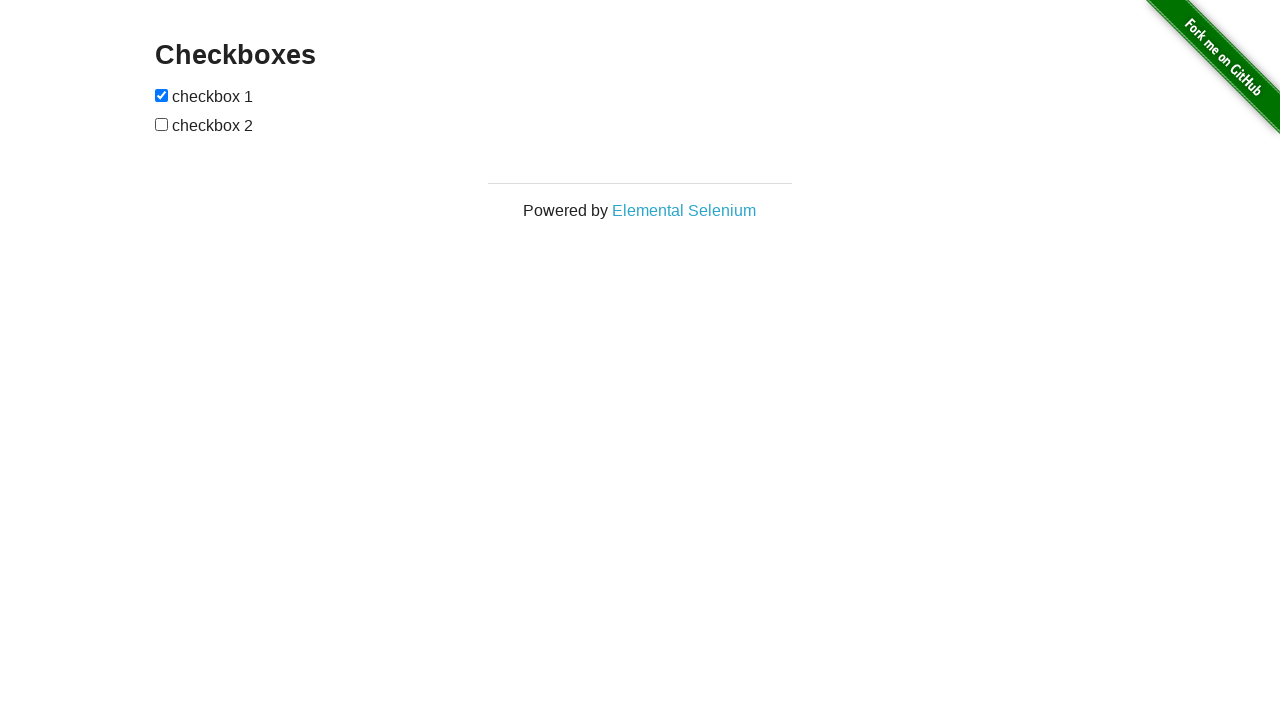

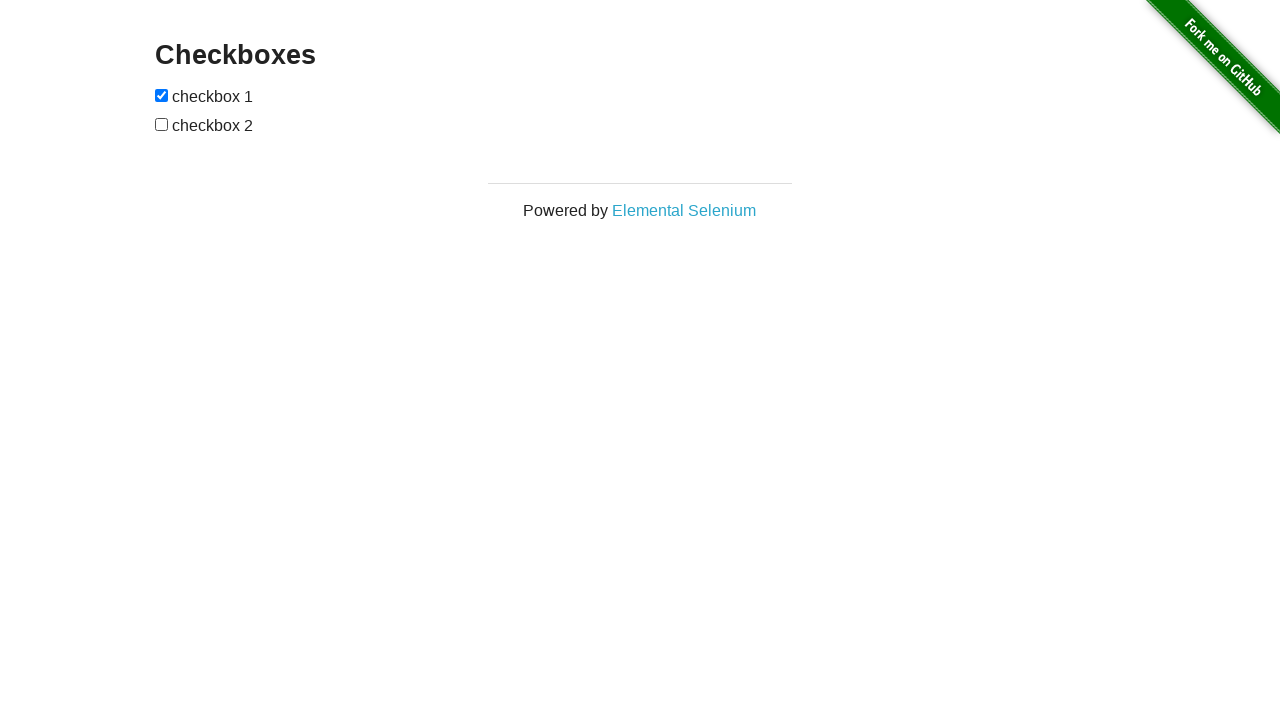